Tests a second registration form by filling in first name, last name, and email fields, then submitting the form and verifying successful registration message

Starting URL: http://suninjuly.github.io/registration2.html

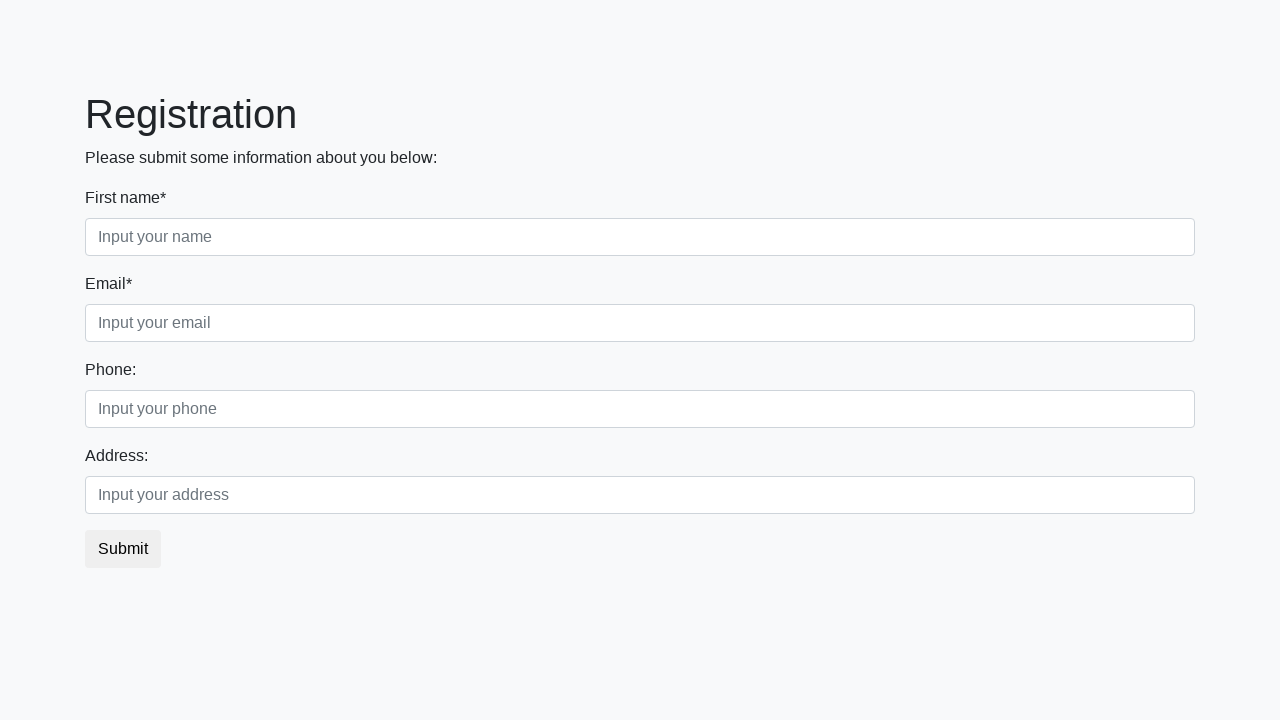

Filled first name field with 'Sarah' on .first
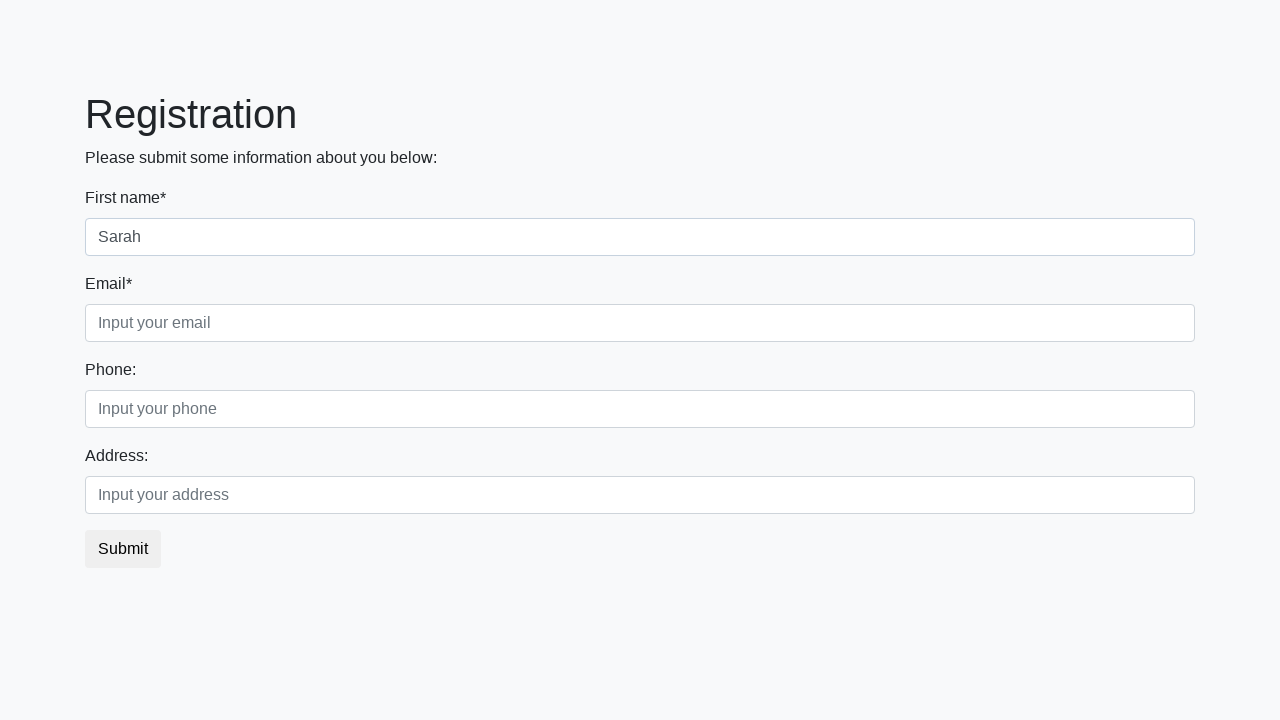

Filled last name field with 'Williams' on .second
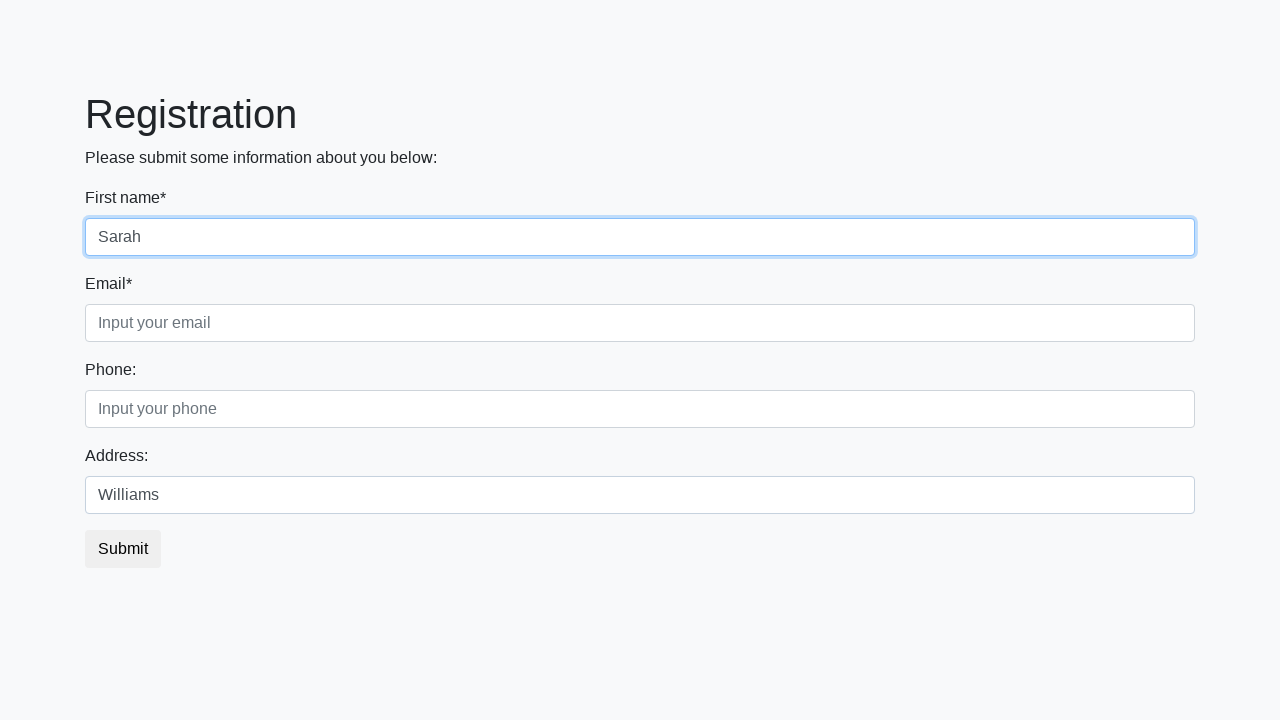

Filled email field with 'sarah.test@example.com' on .third
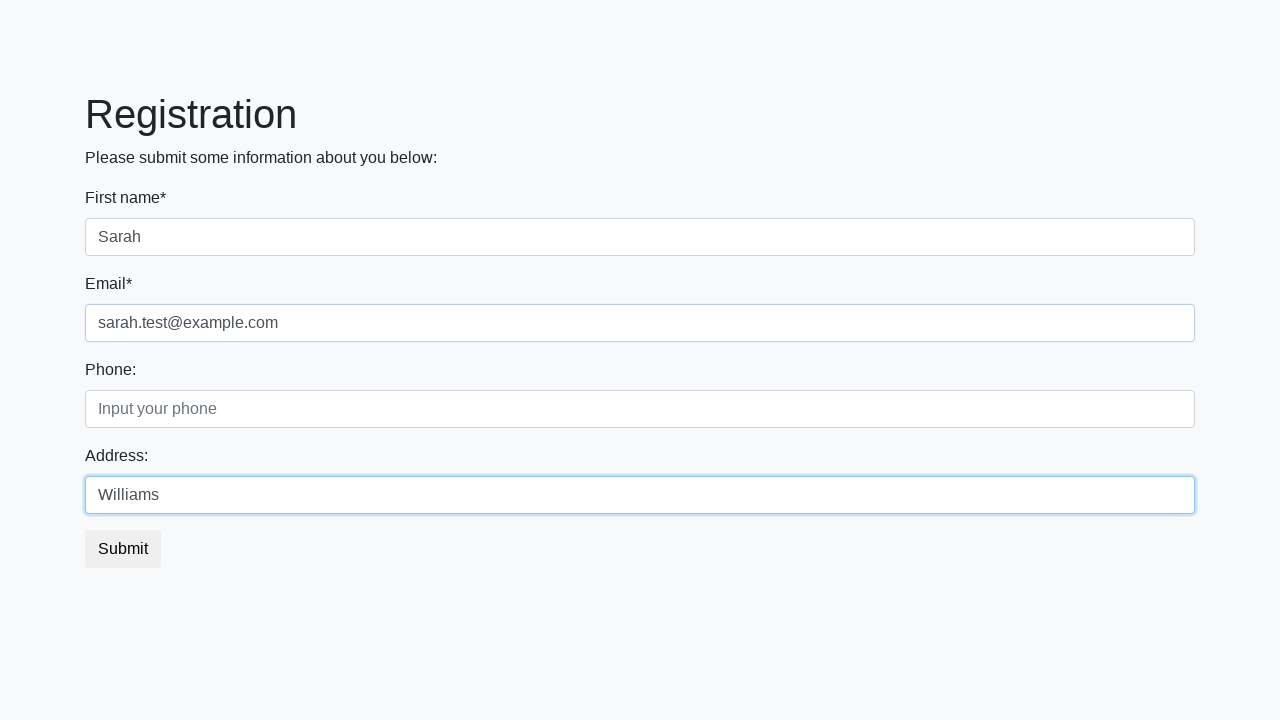

Clicked submit button to register at (123, 549) on .btn
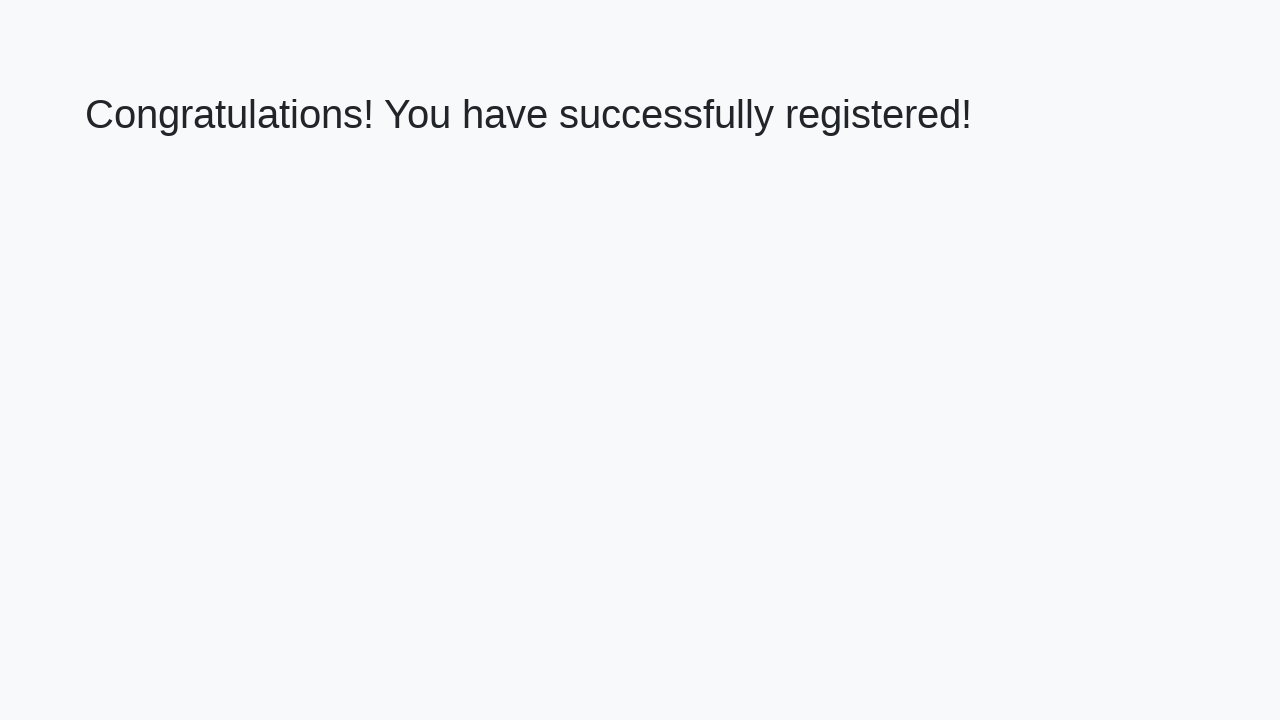

Verified successful registration message displayed
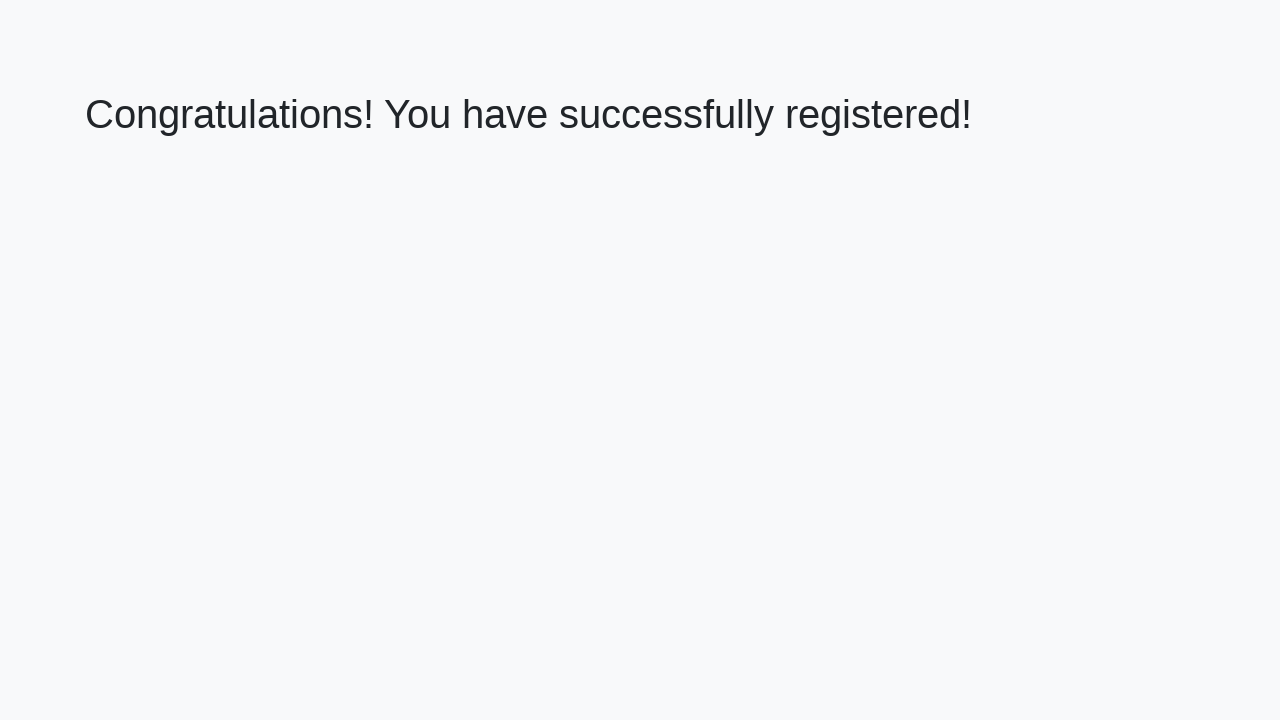

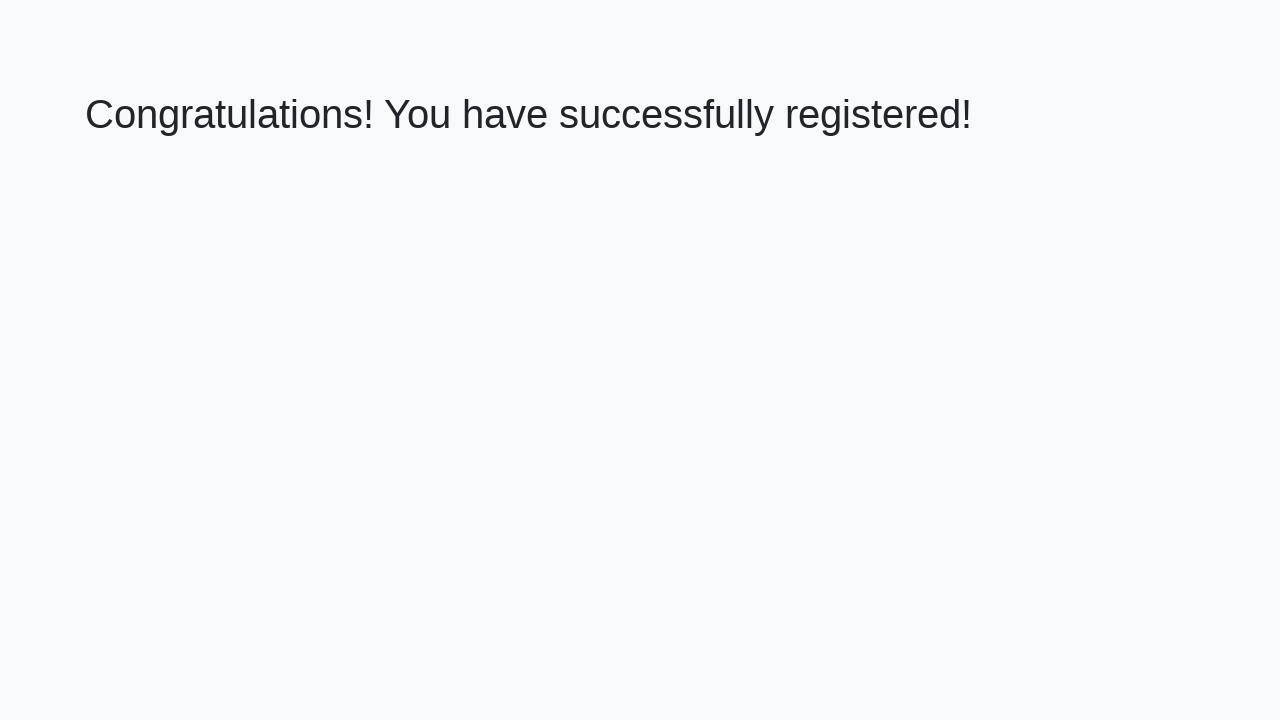